Tests scroll functionality by navigating to the practice site and scrolling down to the "CYDEO" link at the bottom of the page using mouse movement/scroll actions.

Starting URL: https://practice.cydeo.com/

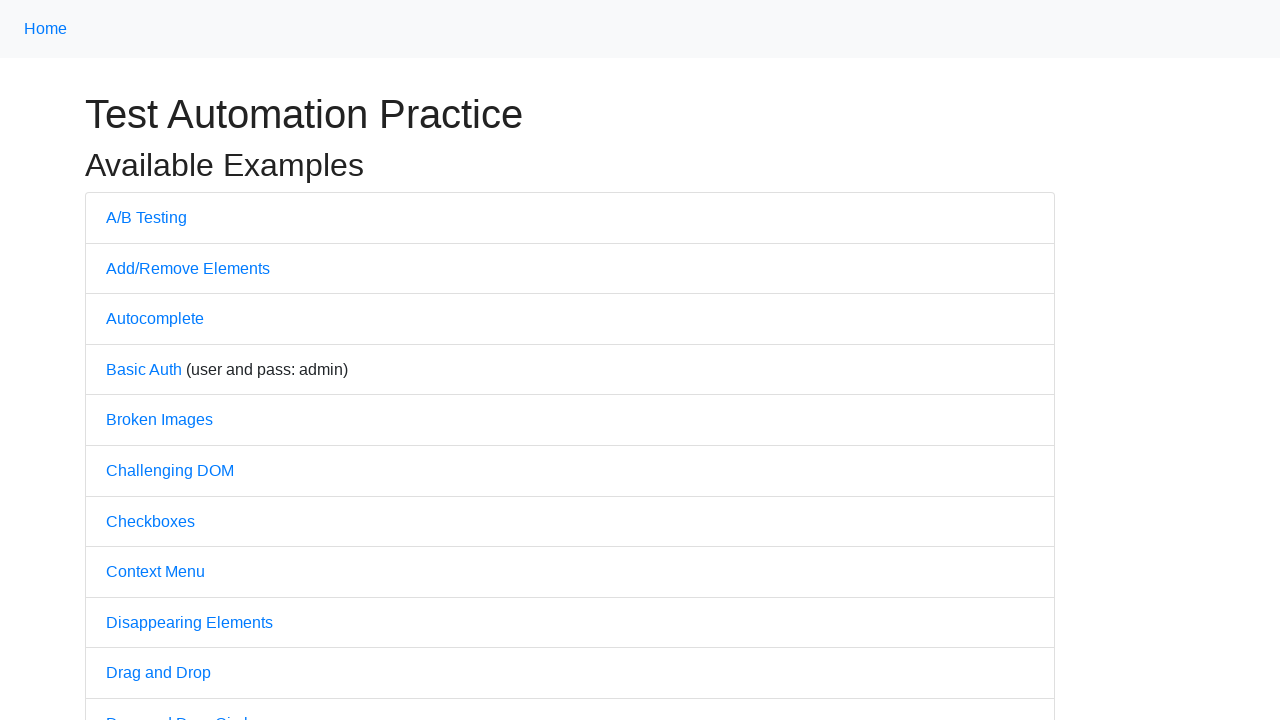

Located the CYDEO link element
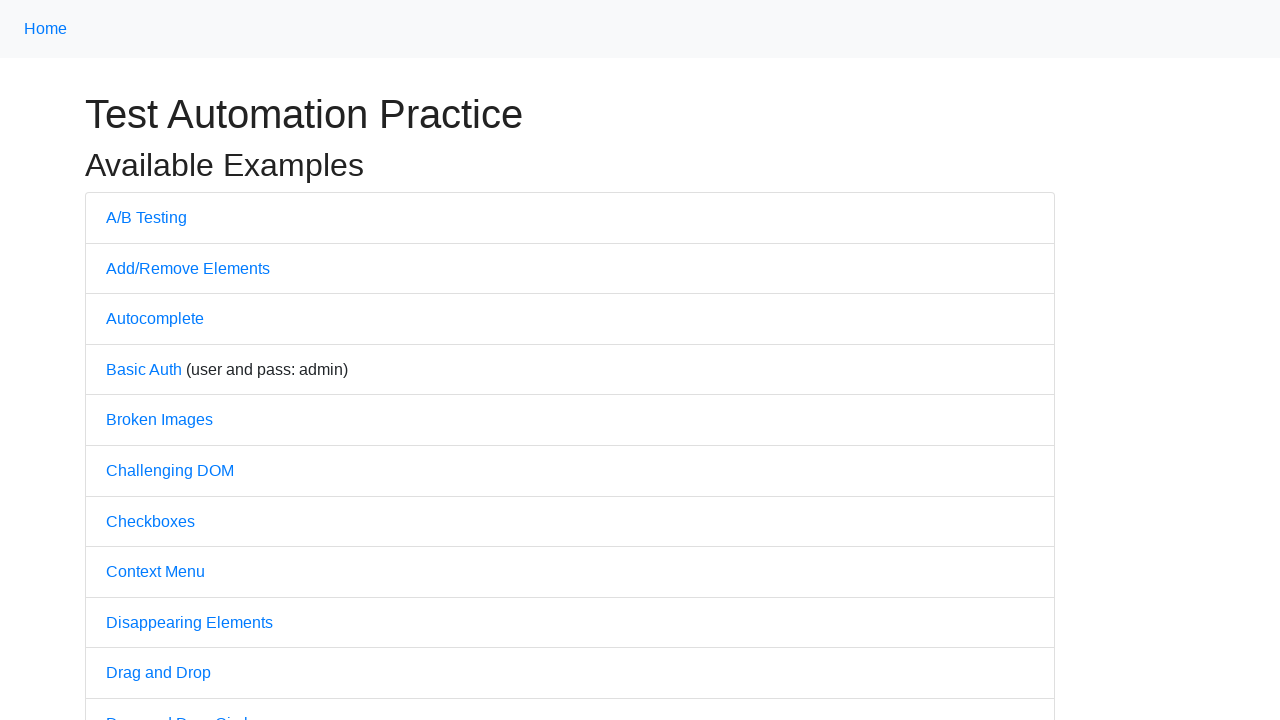

Scrolled down to bring CYDEO link into view
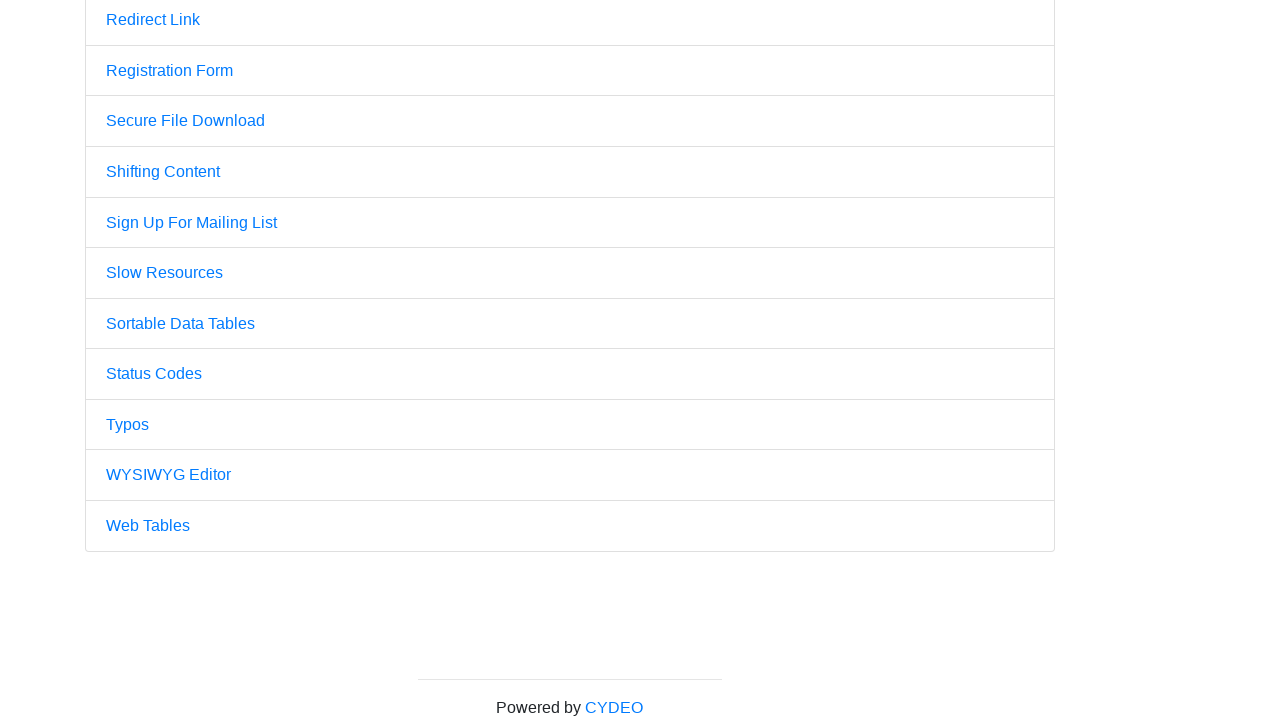

Confirmed CYDEO link is visible on the page
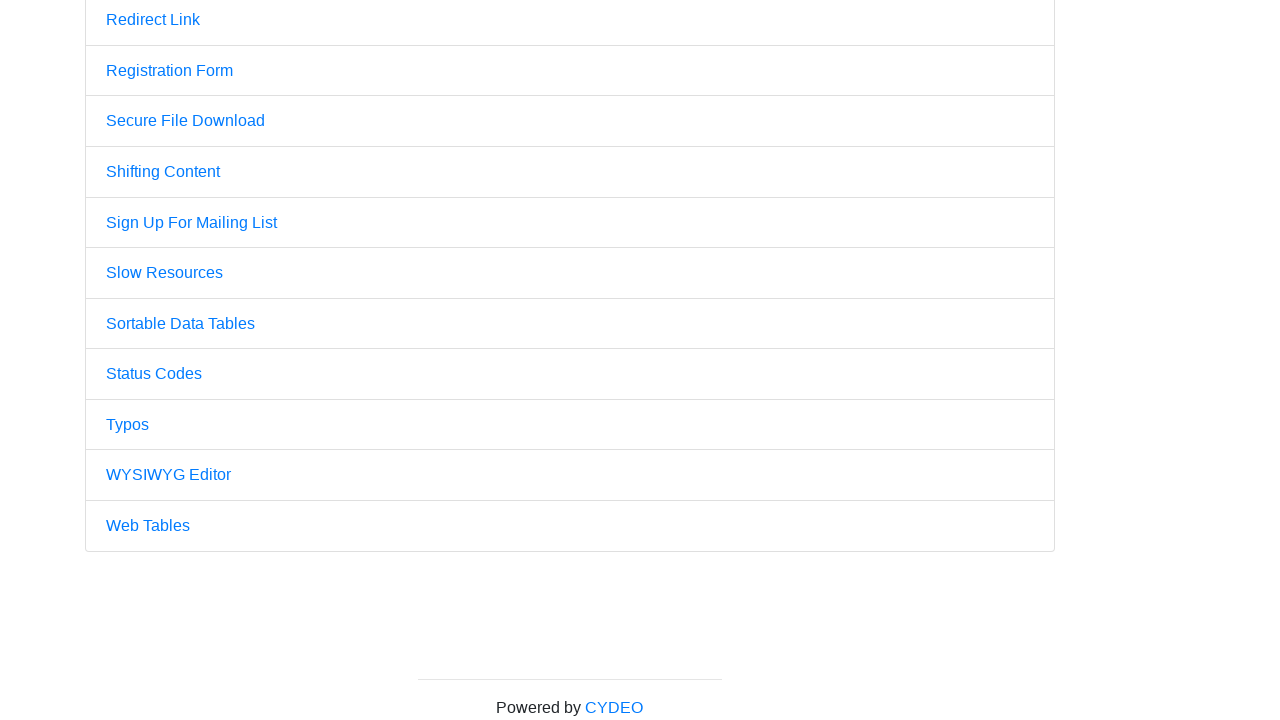

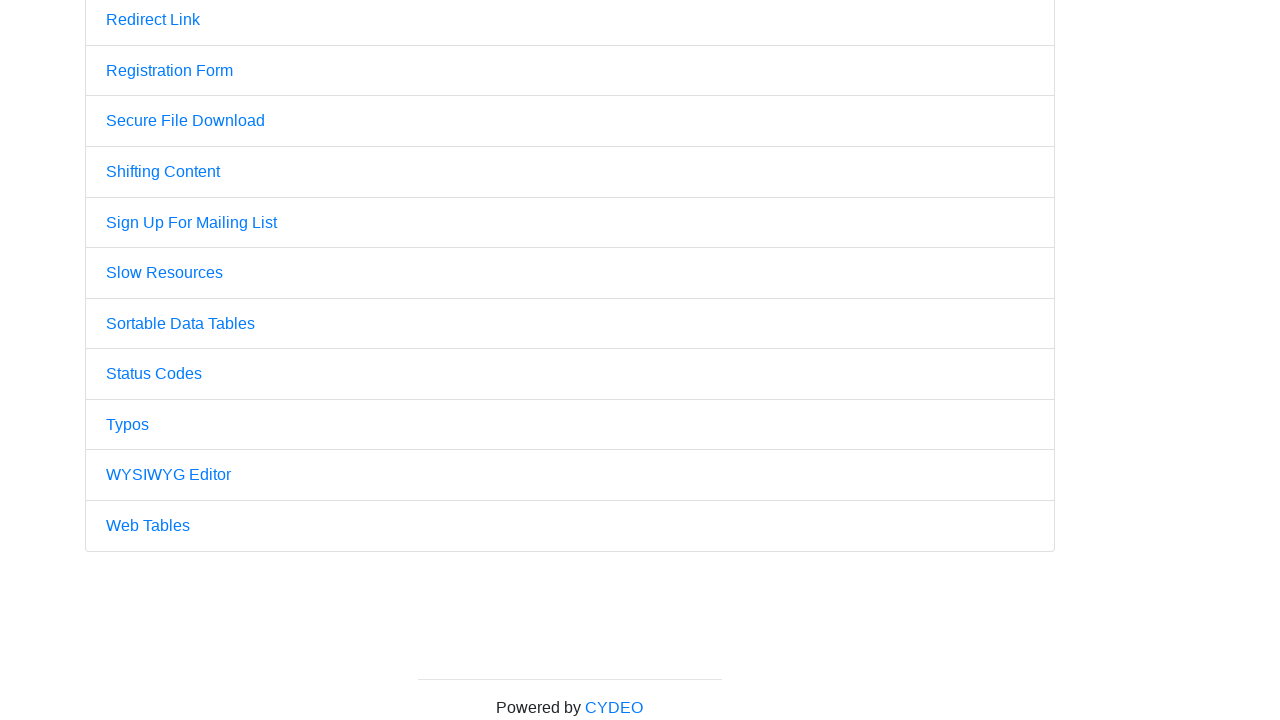